Tests the share price search functionality by entering a date, submitting the search form, and navigating through paginated results using the Next button.

Starting URL: https://www.sharesansar.com/today-share-price

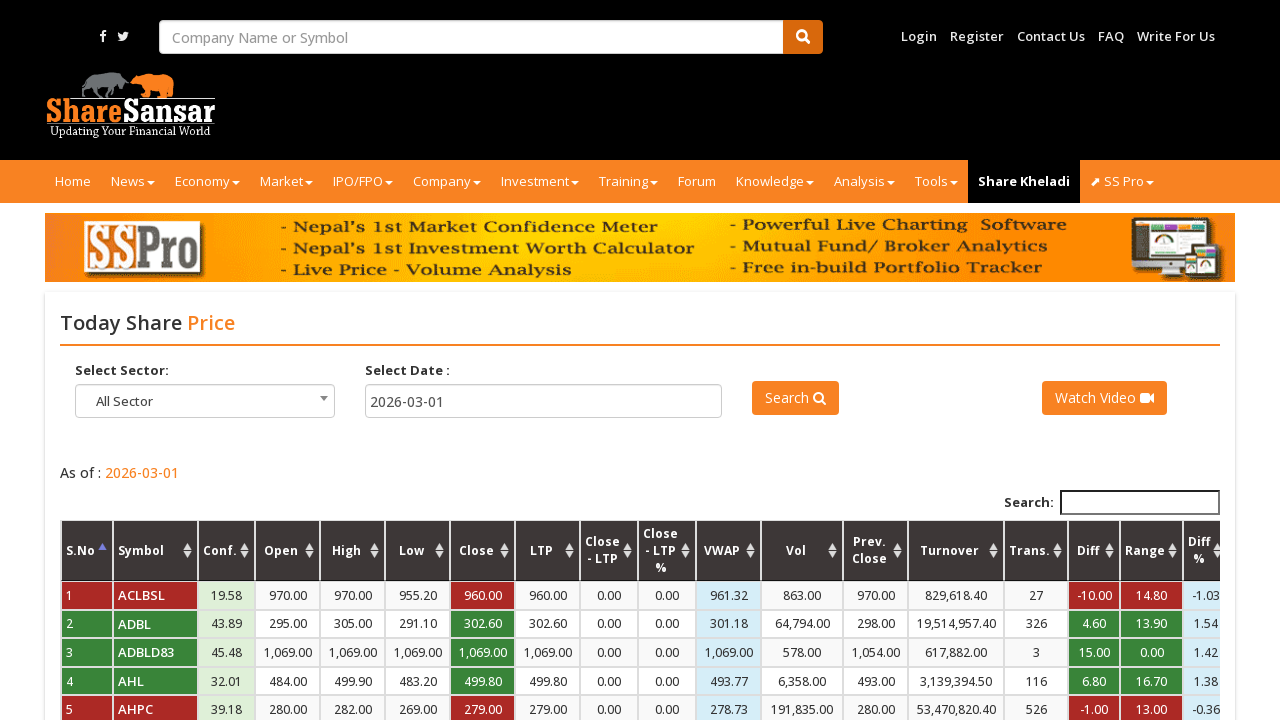

Waited for date input field to be present
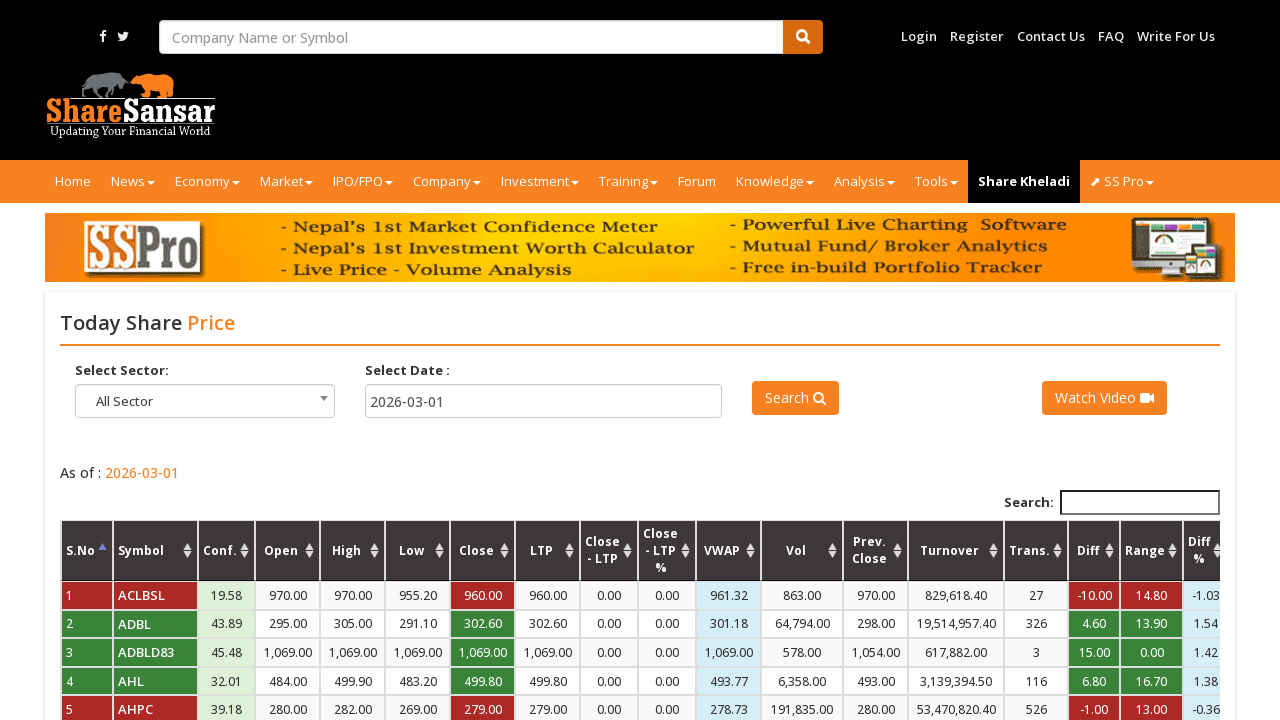

Filled date input field with '01/15/2024' on input#fromdate
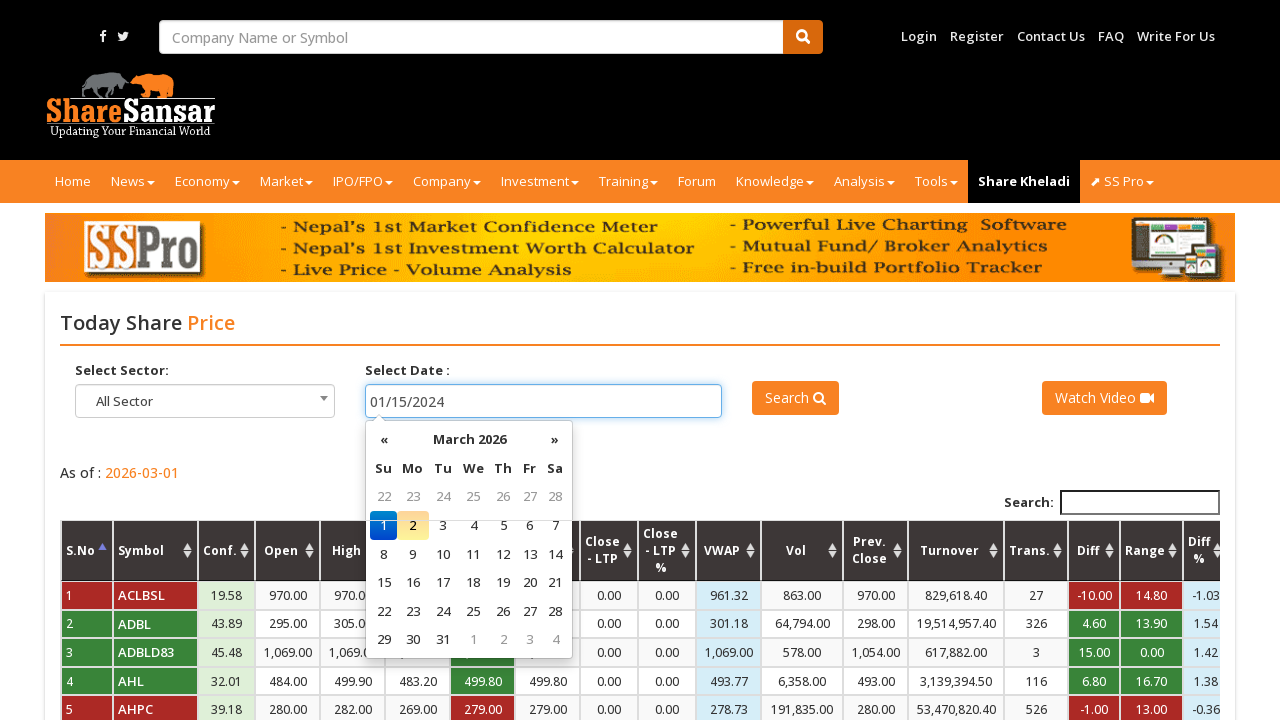

Clicked search submit button to initiate share price search at (795, 398) on button#btn_todayshareprice_submit
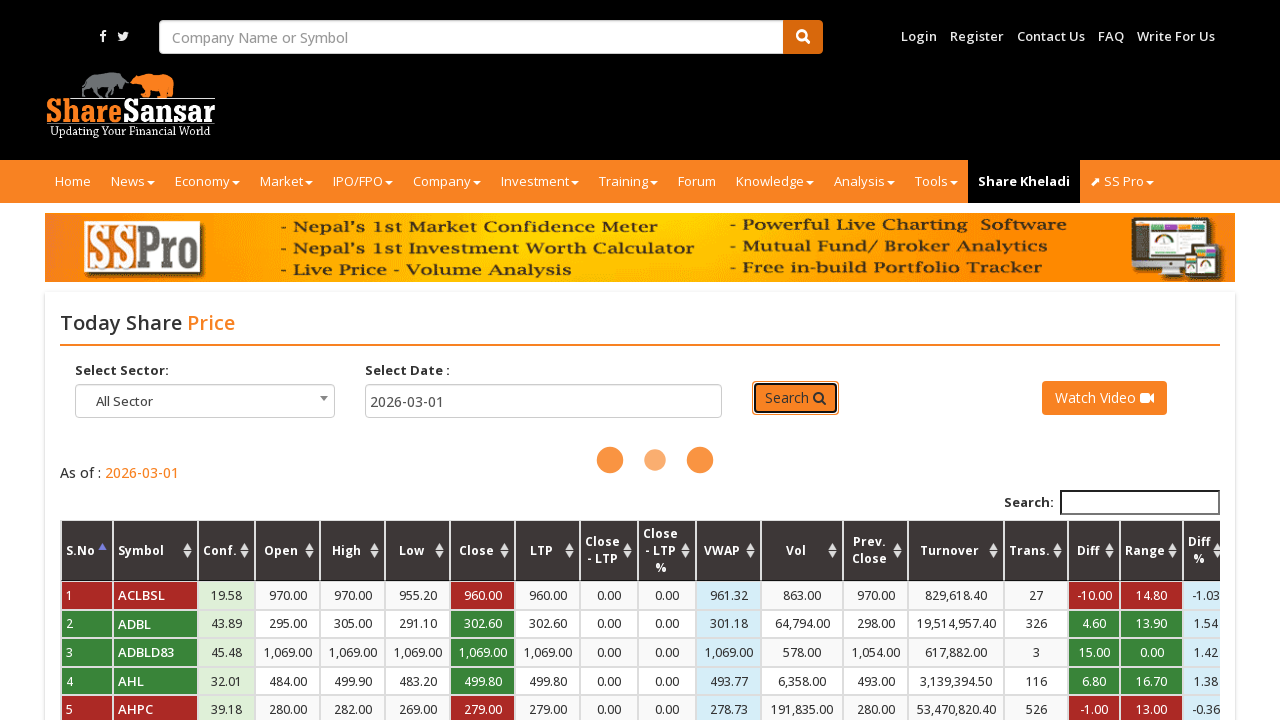

Results table wrapper loaded
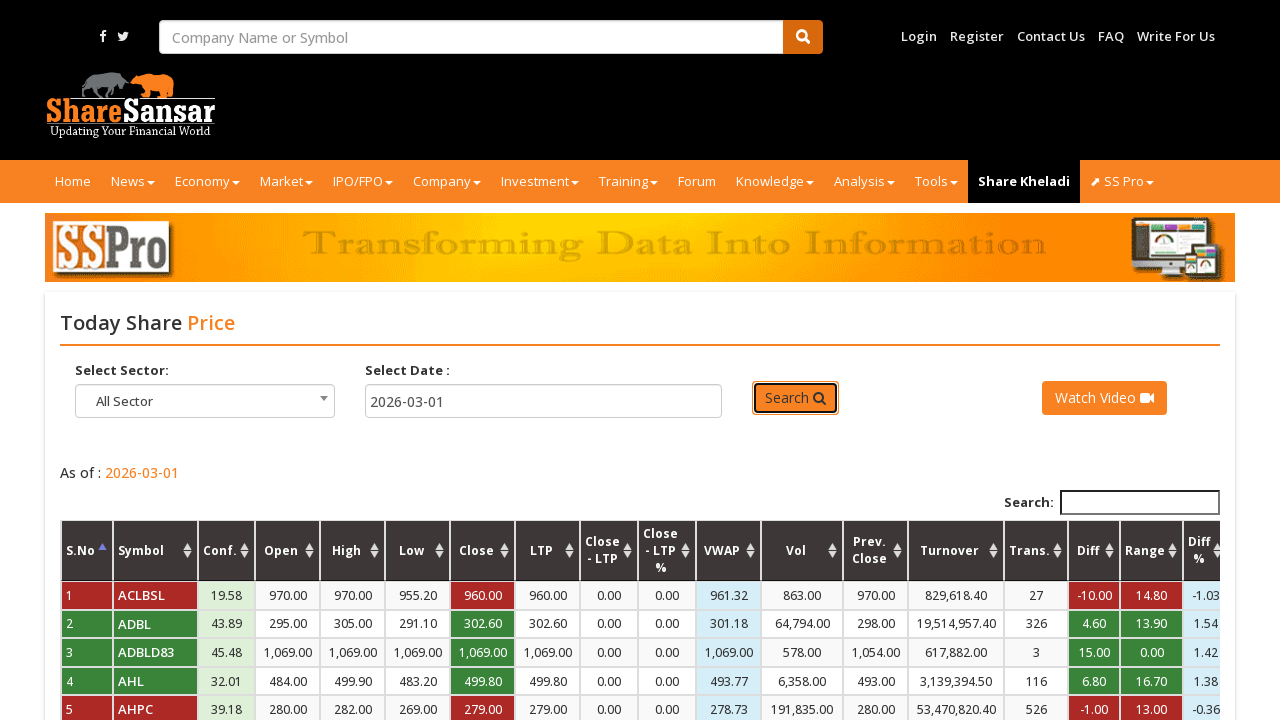

Share price data table is now visible
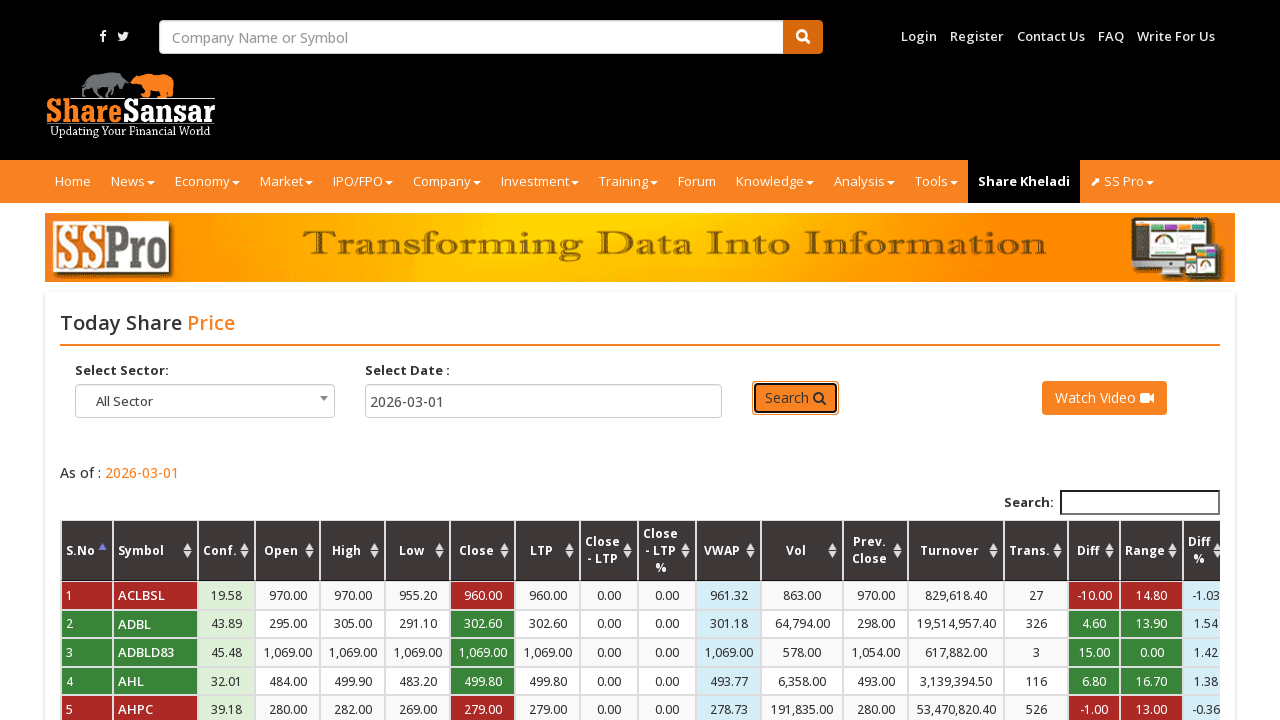

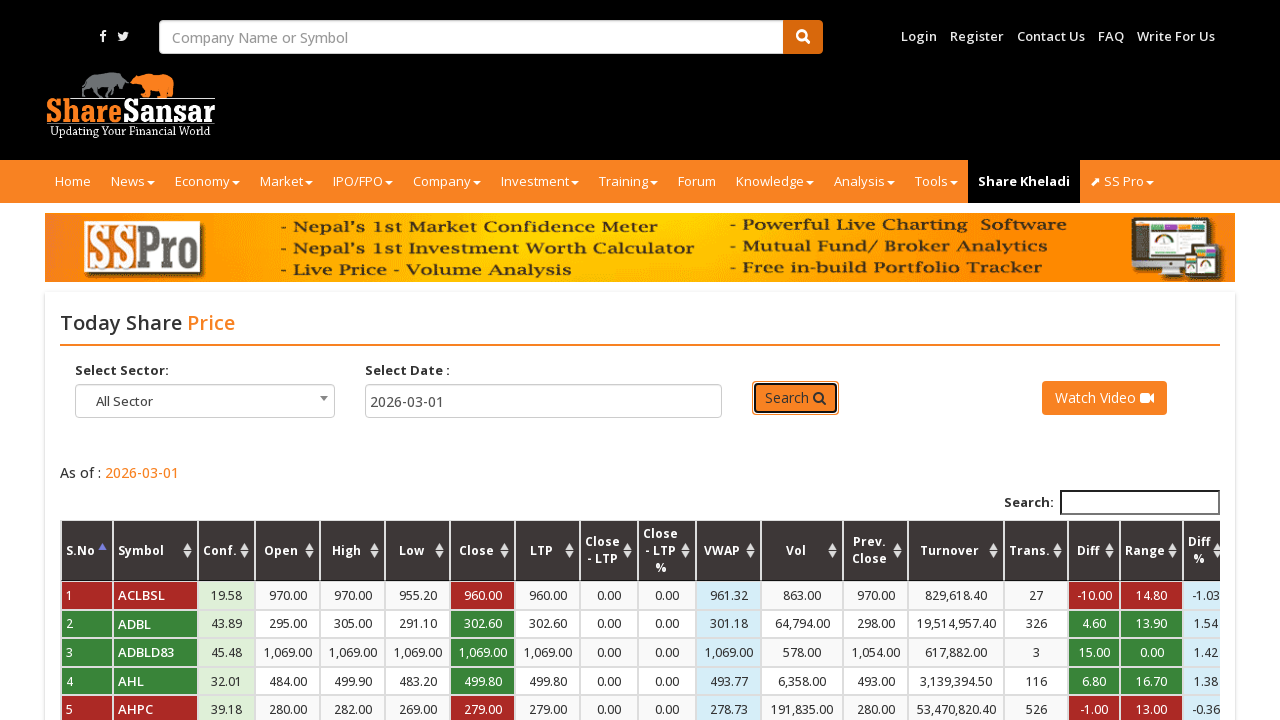